Tests JavaScript execution on an OpenCart demo site by filling a search field with a value and scrolling the page using JavaScript executor methods.

Starting URL: https://naveenautomationlabs.com/opencart/

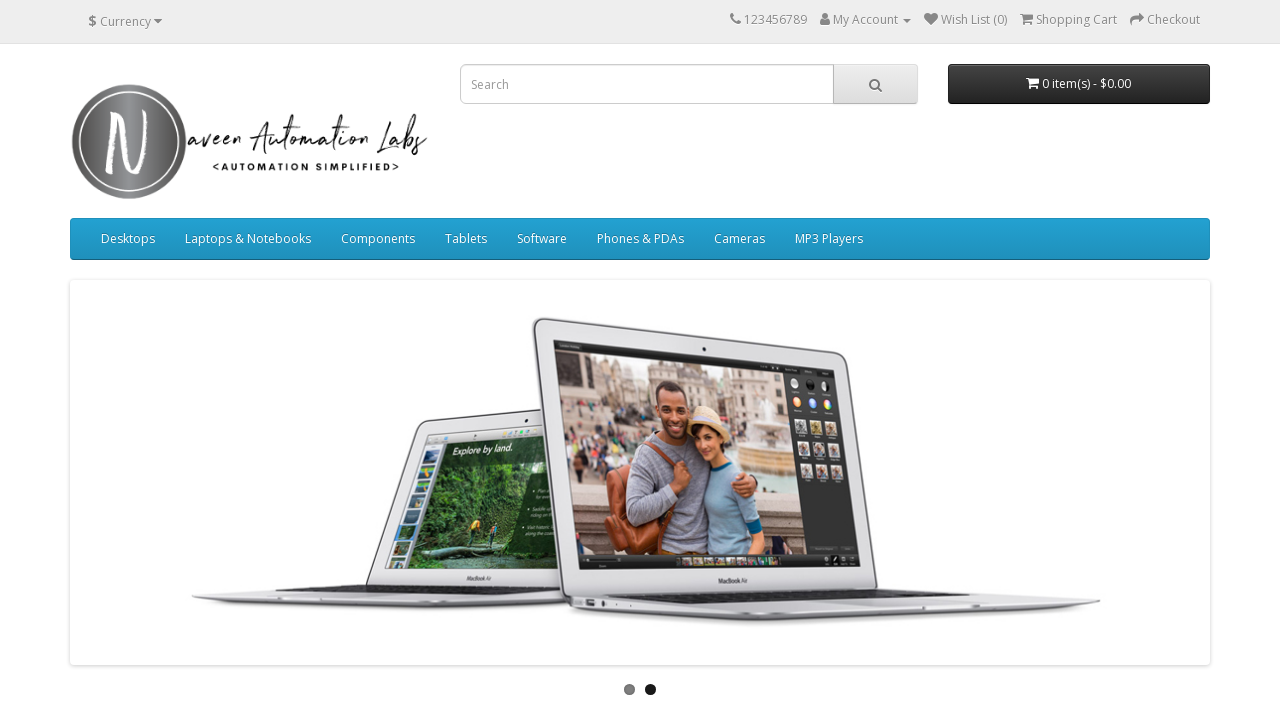

Filled search field with 'laptop' using JavaScript executor
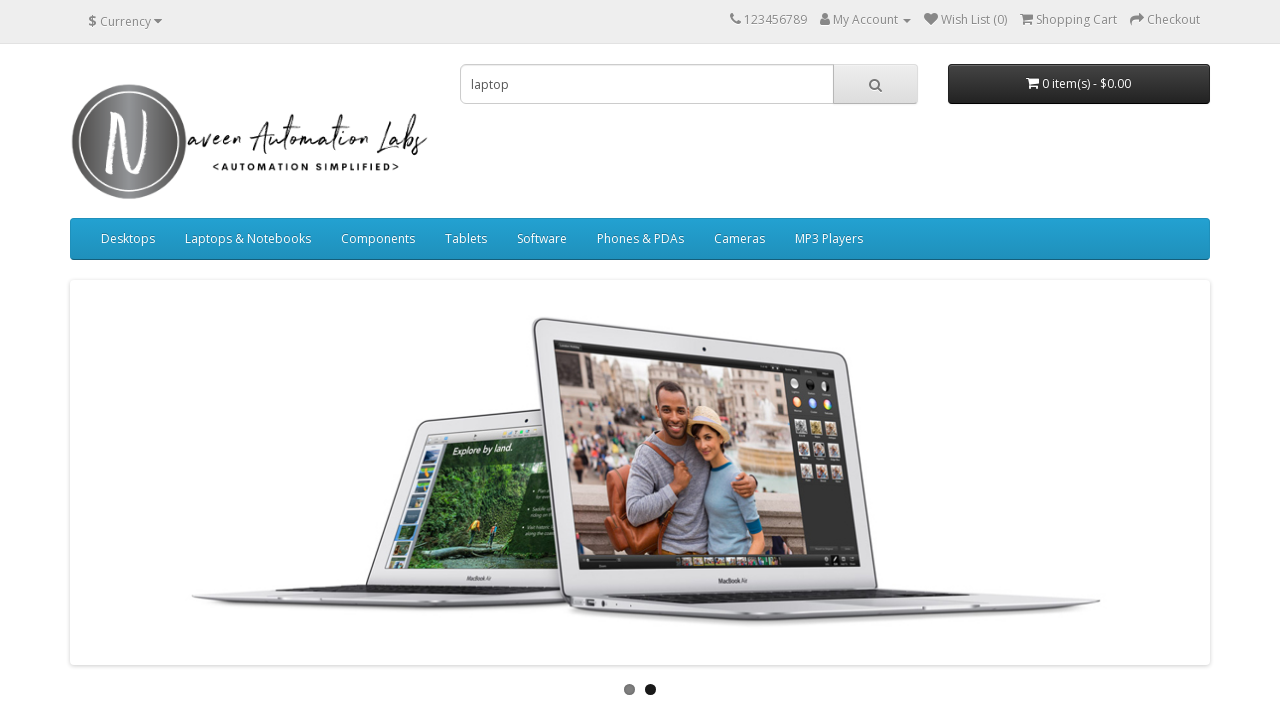

Scrolled page down by 230 pixels using JavaScript
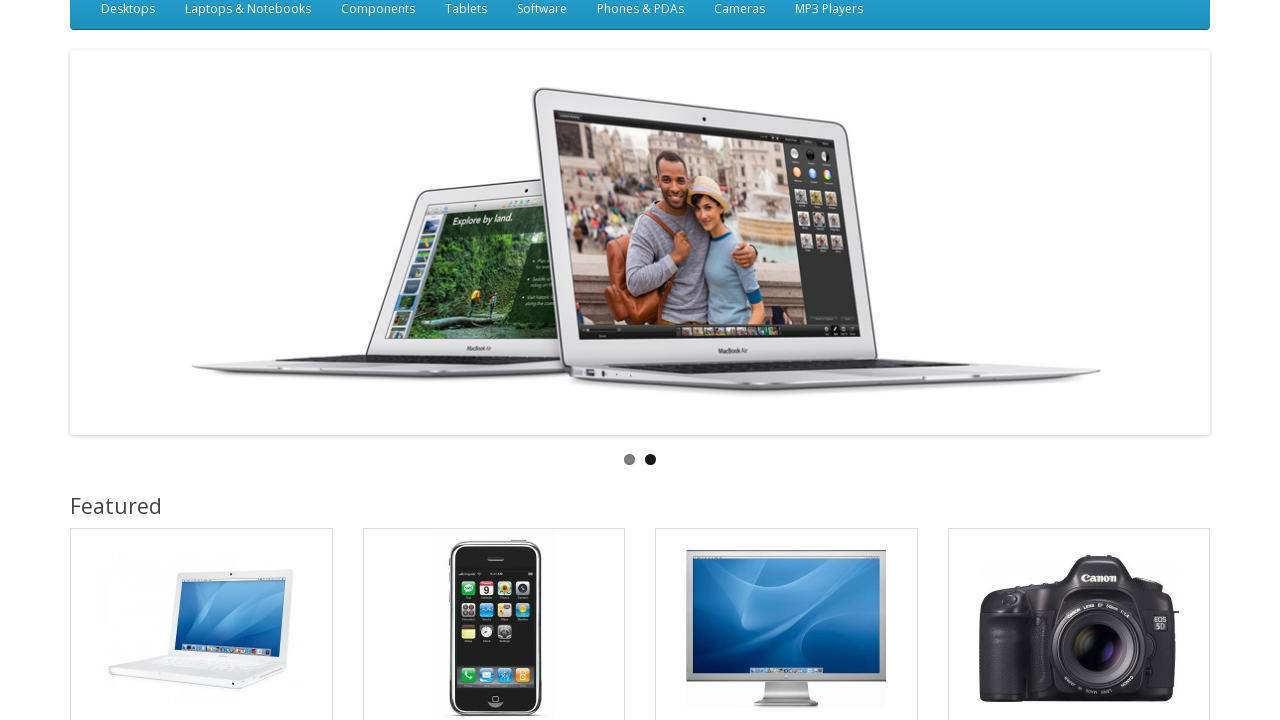

Waited 2000ms for scroll to take effect
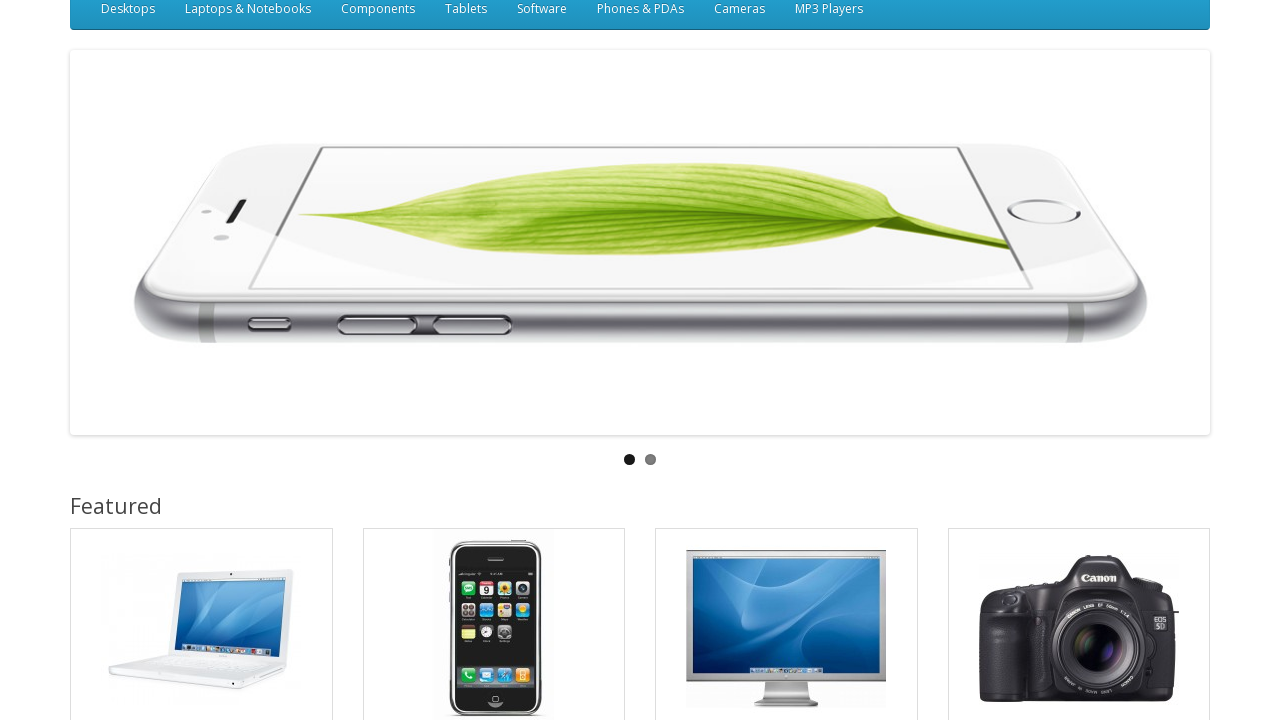

Scrolled page right by 100px and down by 240px using JavaScript
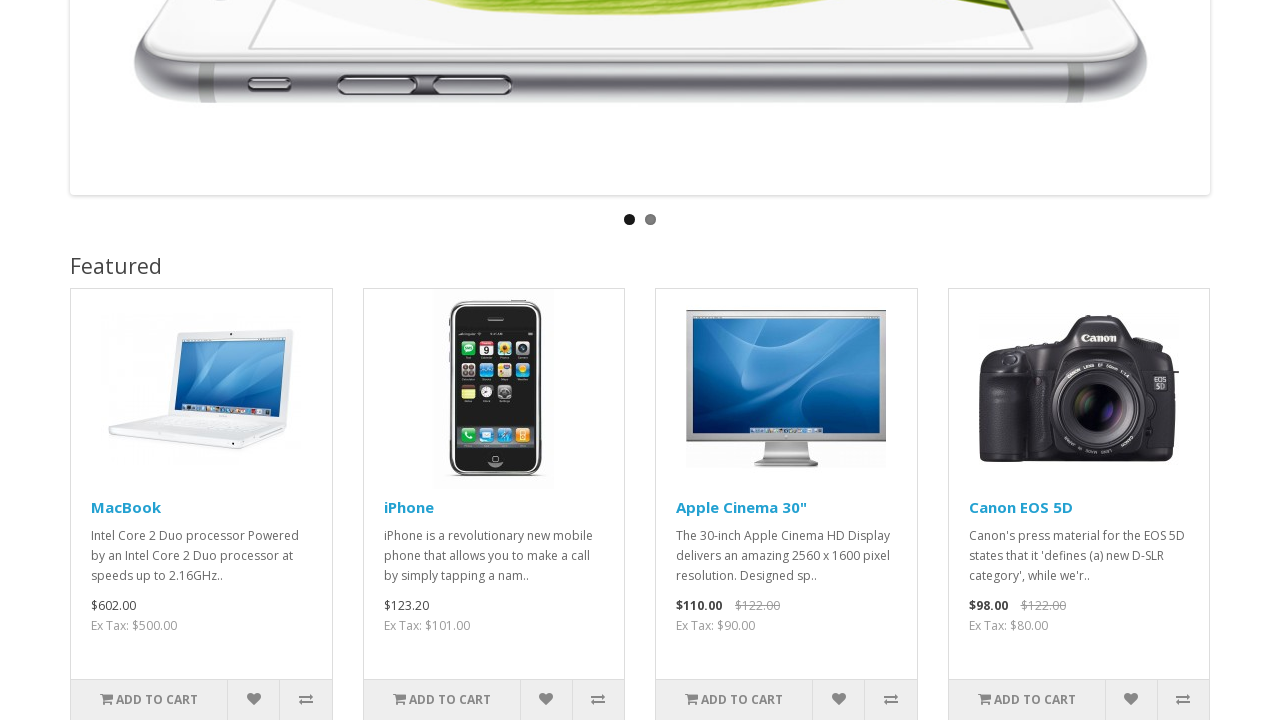

Verified search input field is present on page
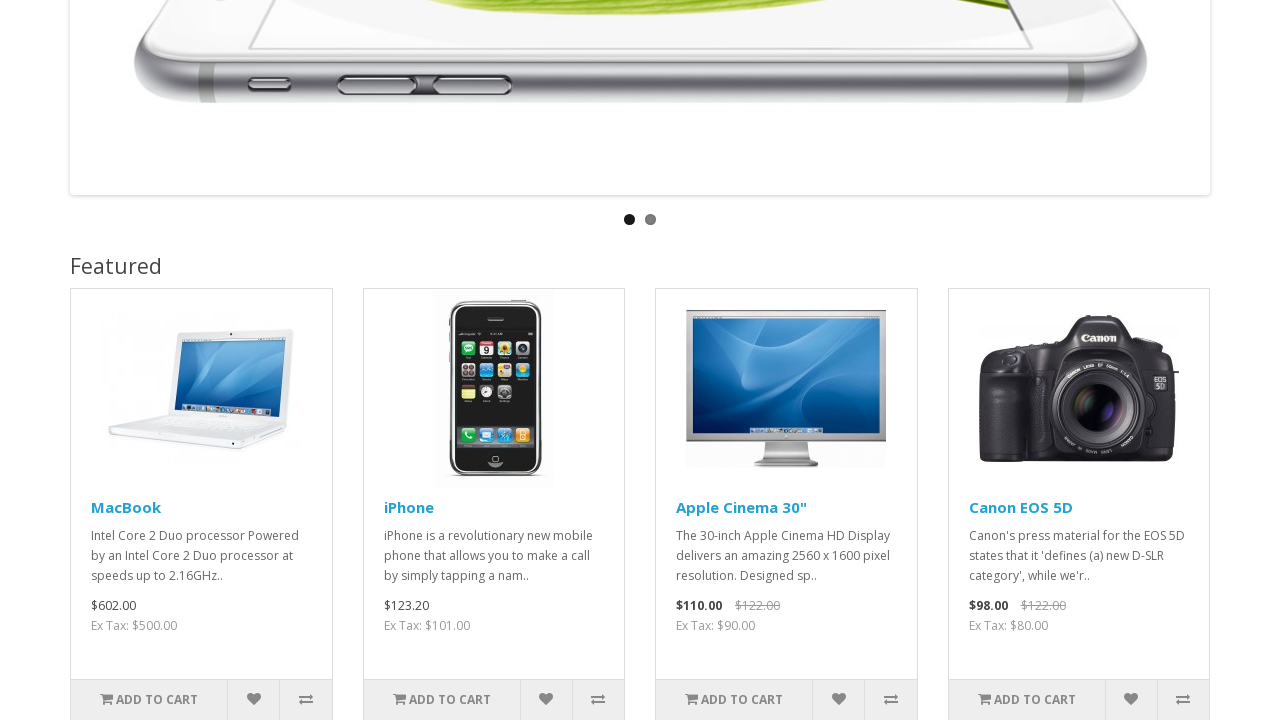

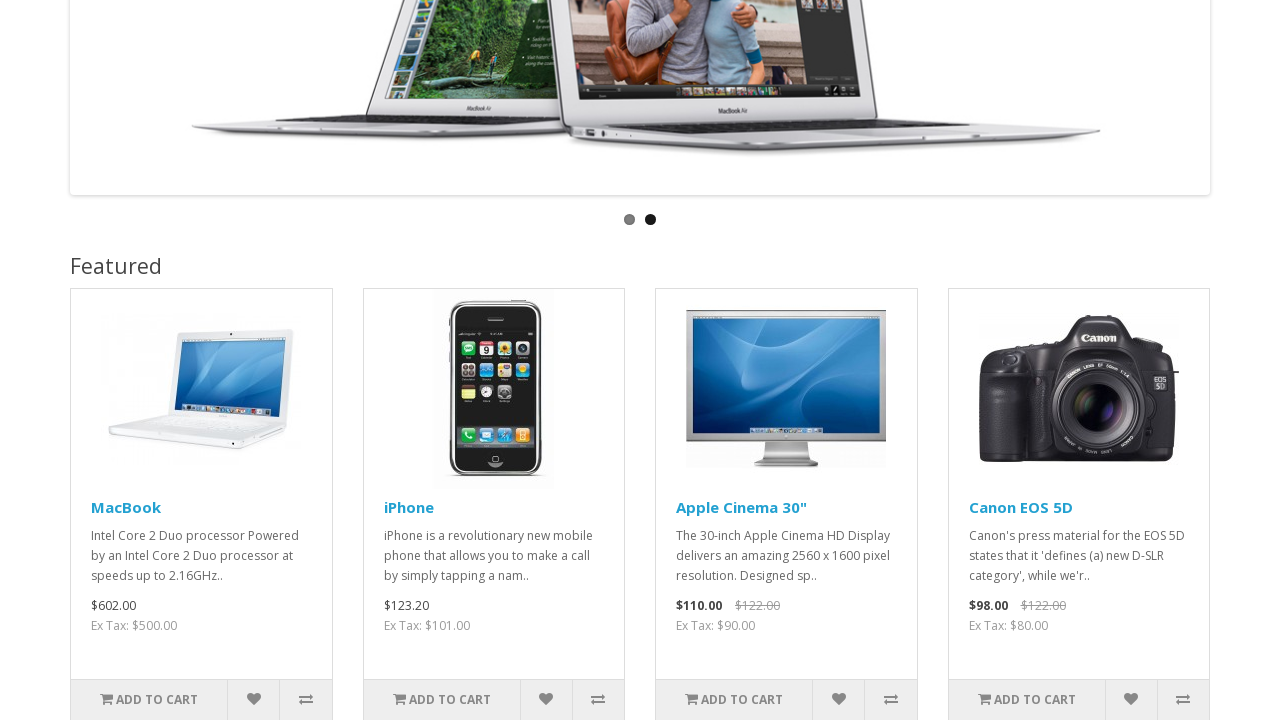